Tests checkbox functionality by ensuring both checkboxes on the page are selected

Starting URL: https://the-internet.herokuapp.com/checkboxes

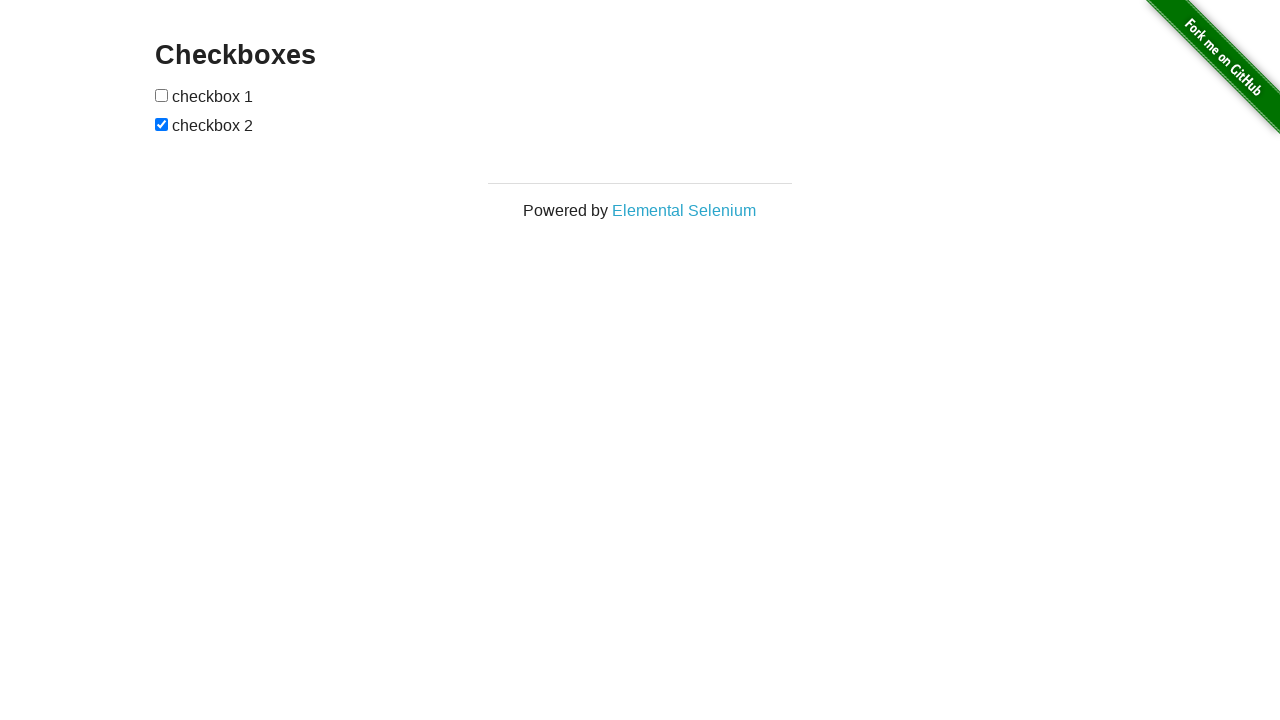

Navigated to checkbox test page
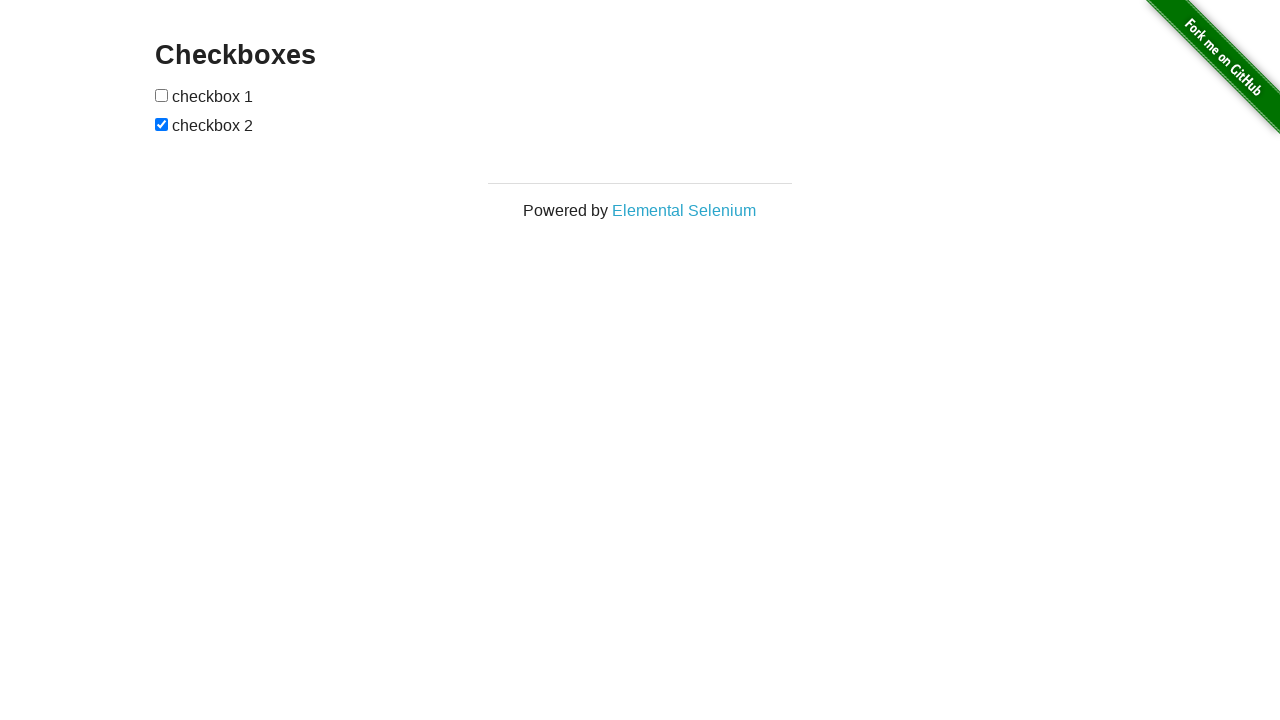

Located first checkbox element
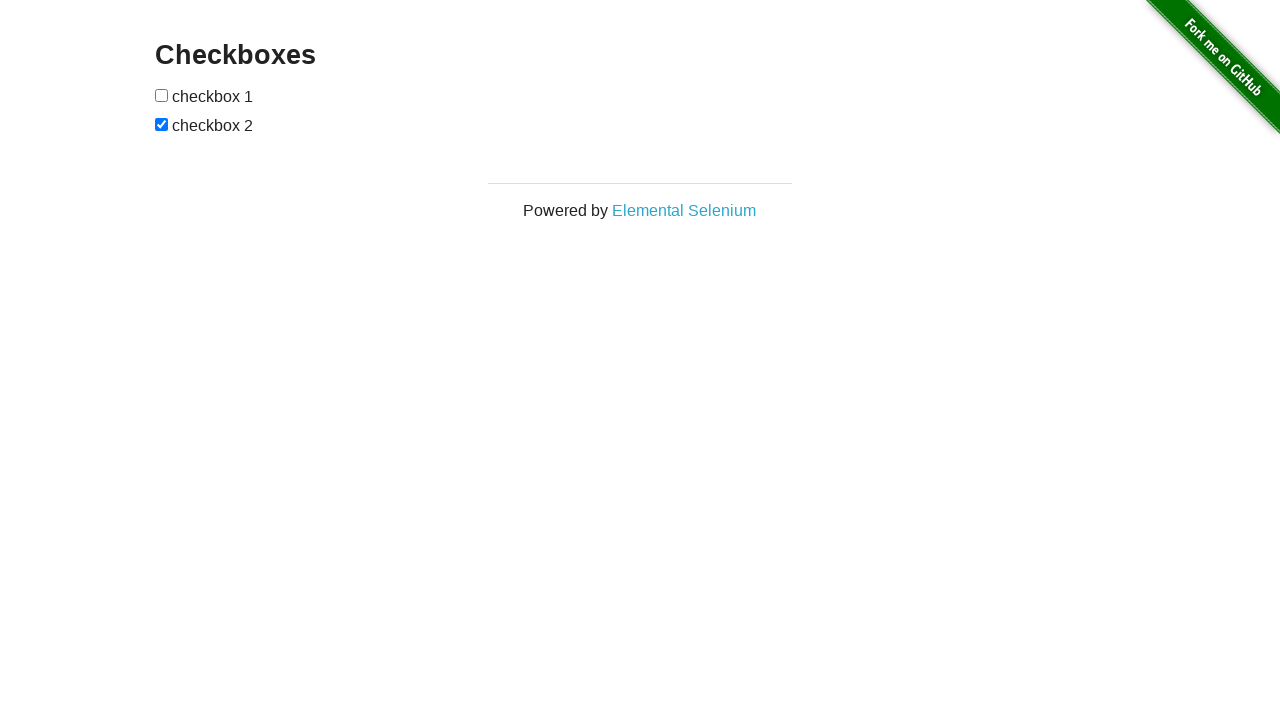

Located second checkbox element
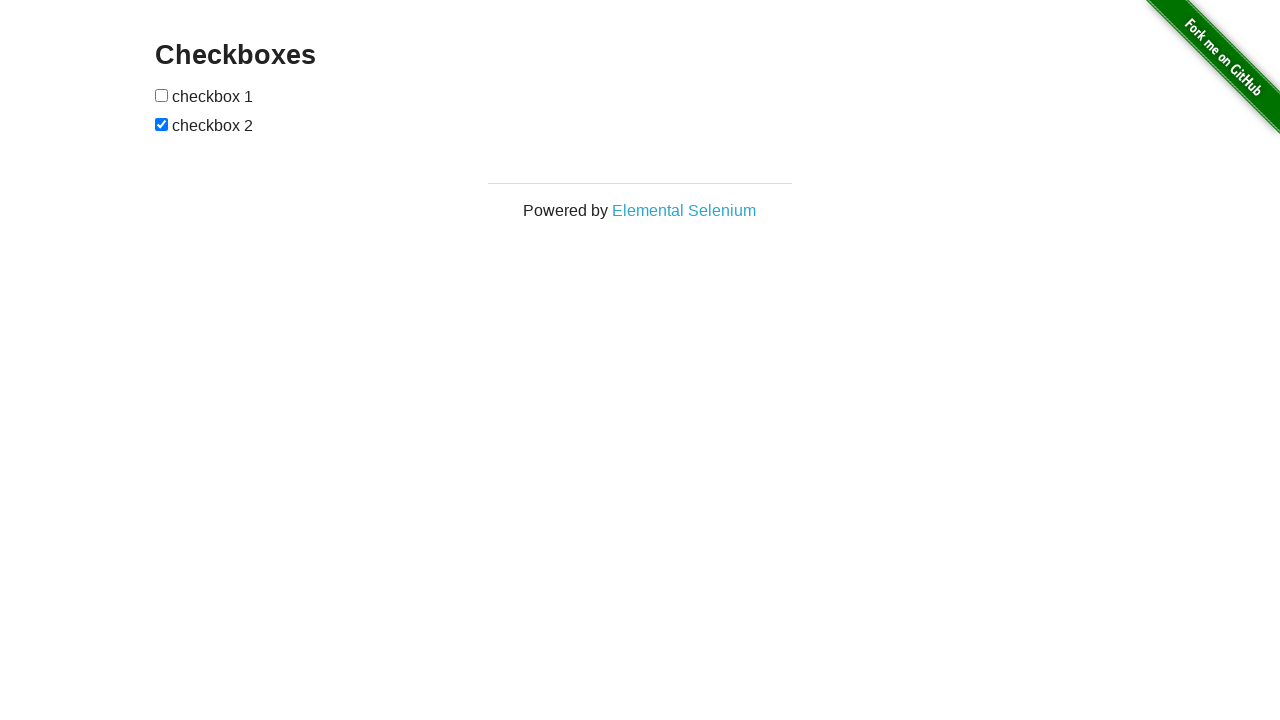

Checked first checkbox status
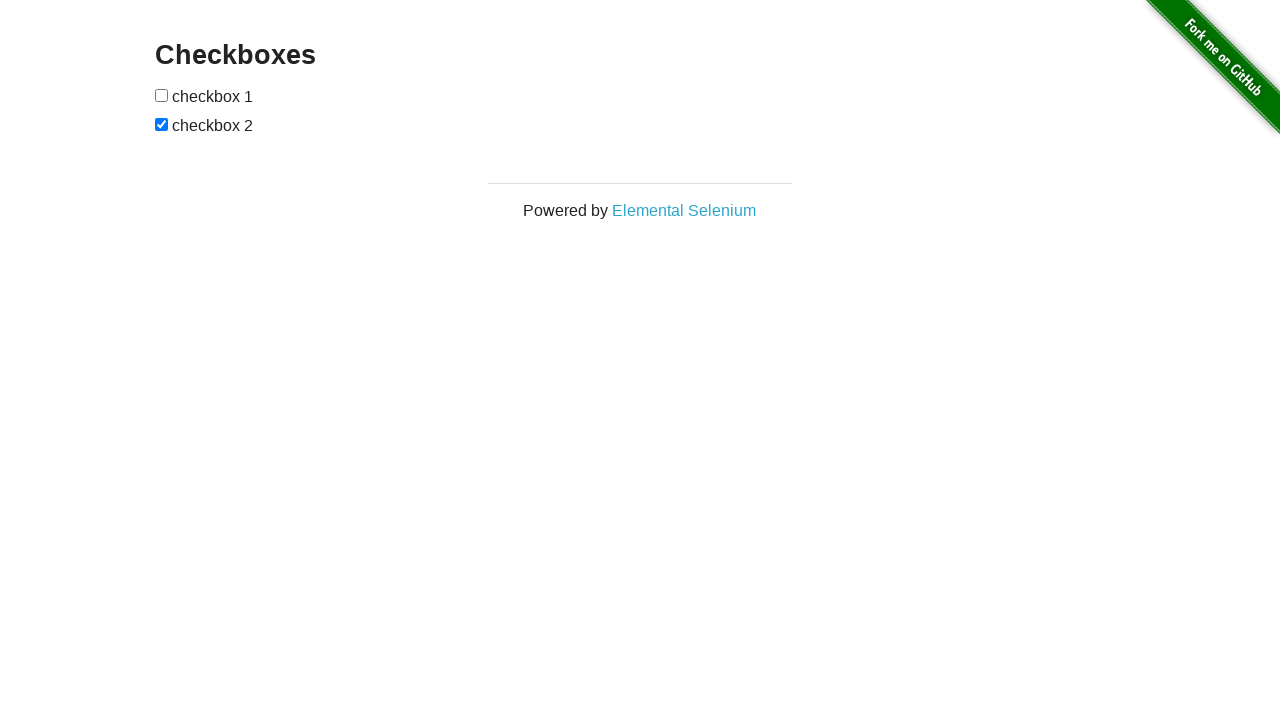

Checked first checkbox at (162, 95) on (//input[@type='checkbox'])[1]
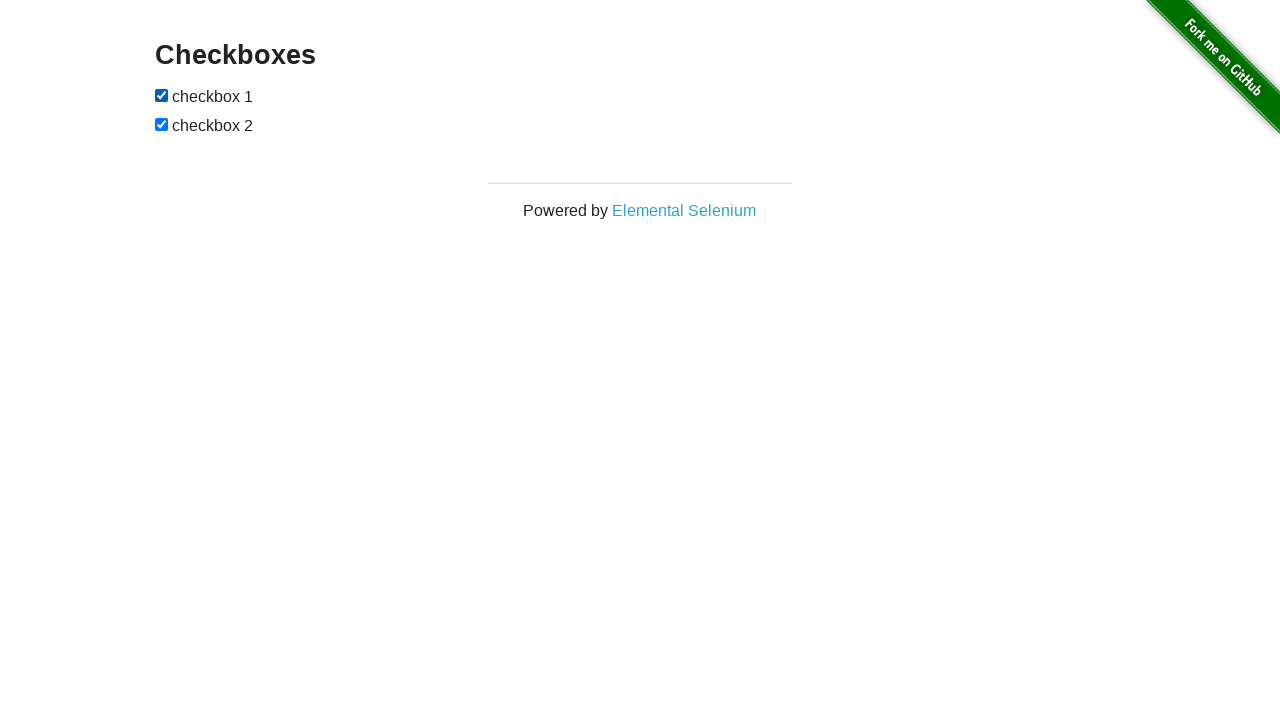

Second checkbox already checked
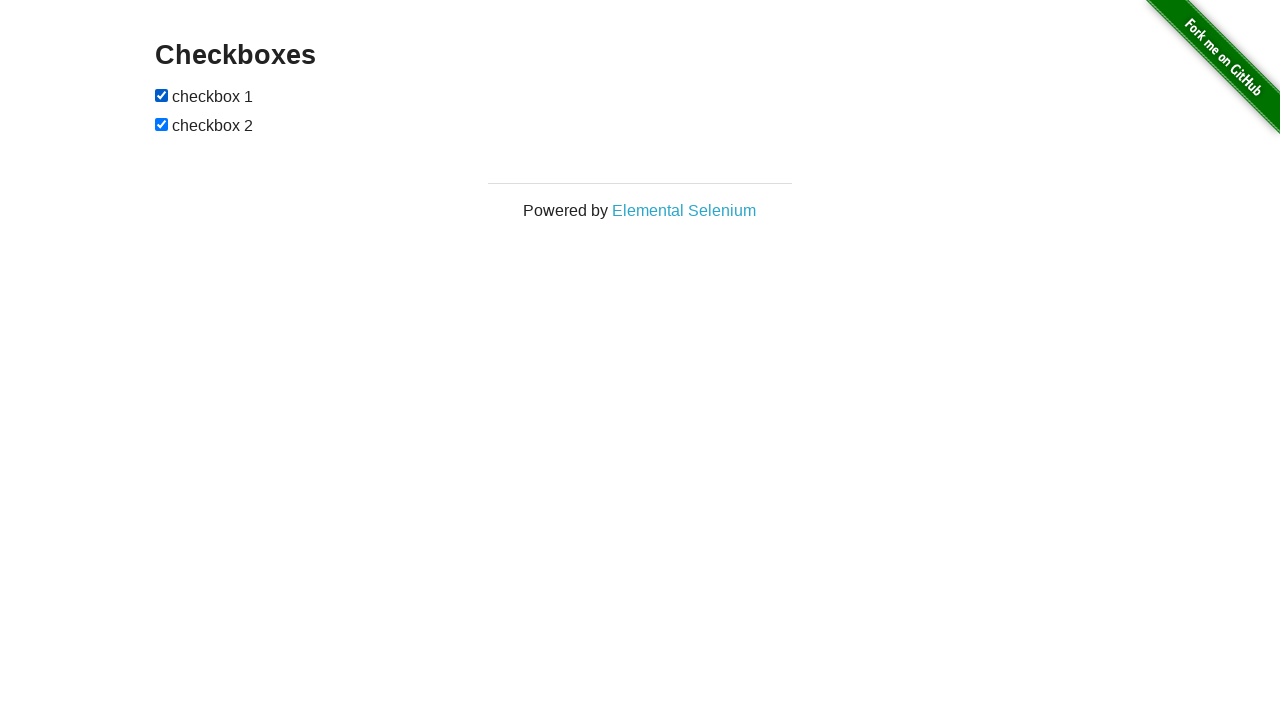

Test completed - both checkboxes are selected
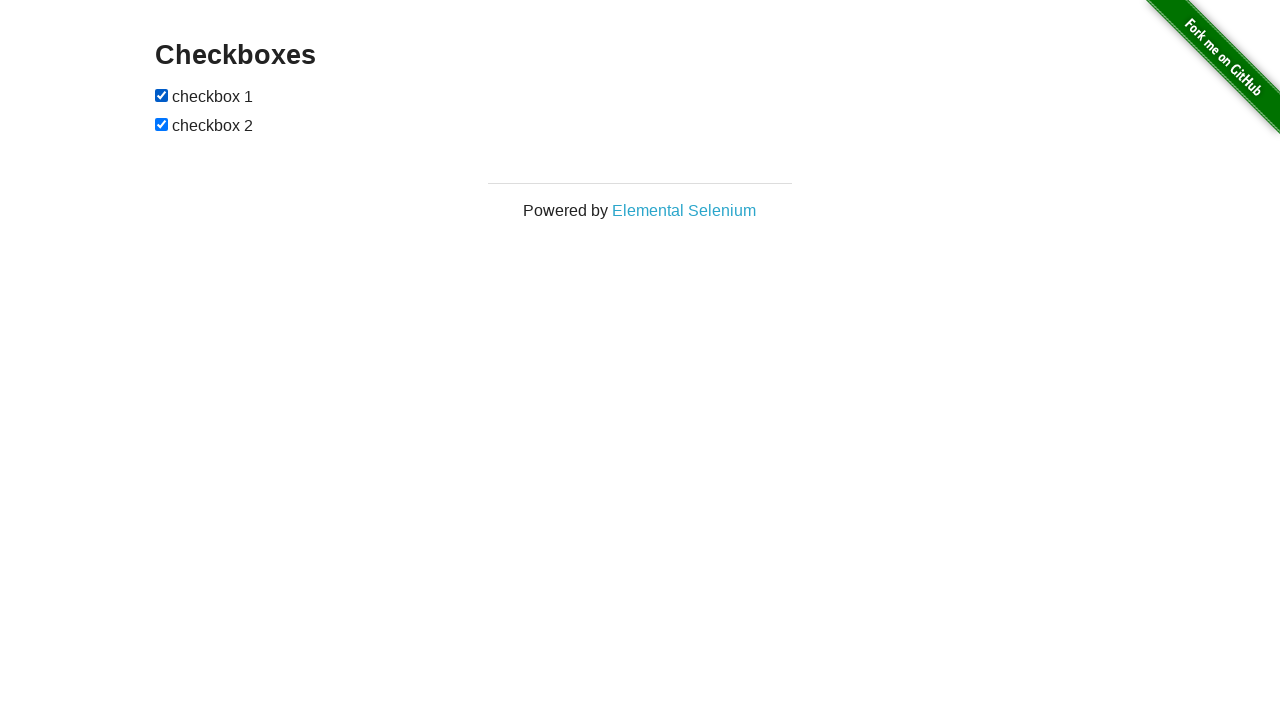

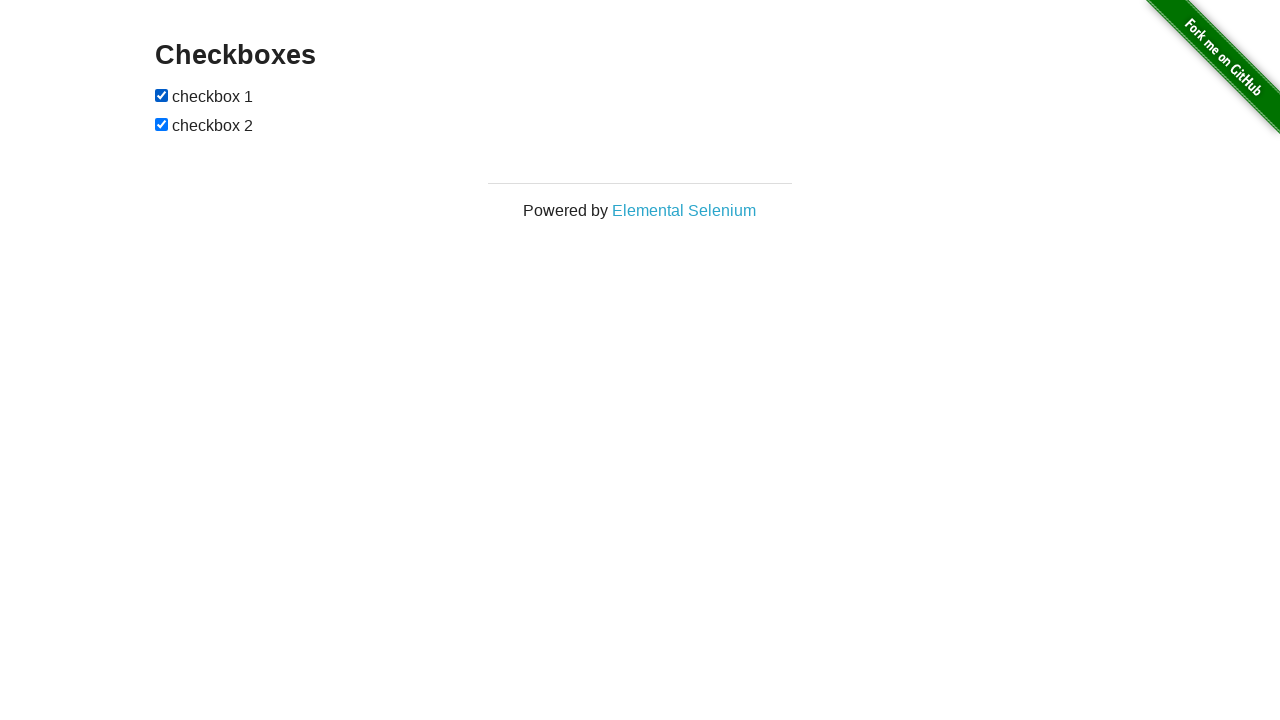